Tests editing a todo item by double-clicking, filling new text, and pressing Enter

Starting URL: https://demo.playwright.dev/todomvc

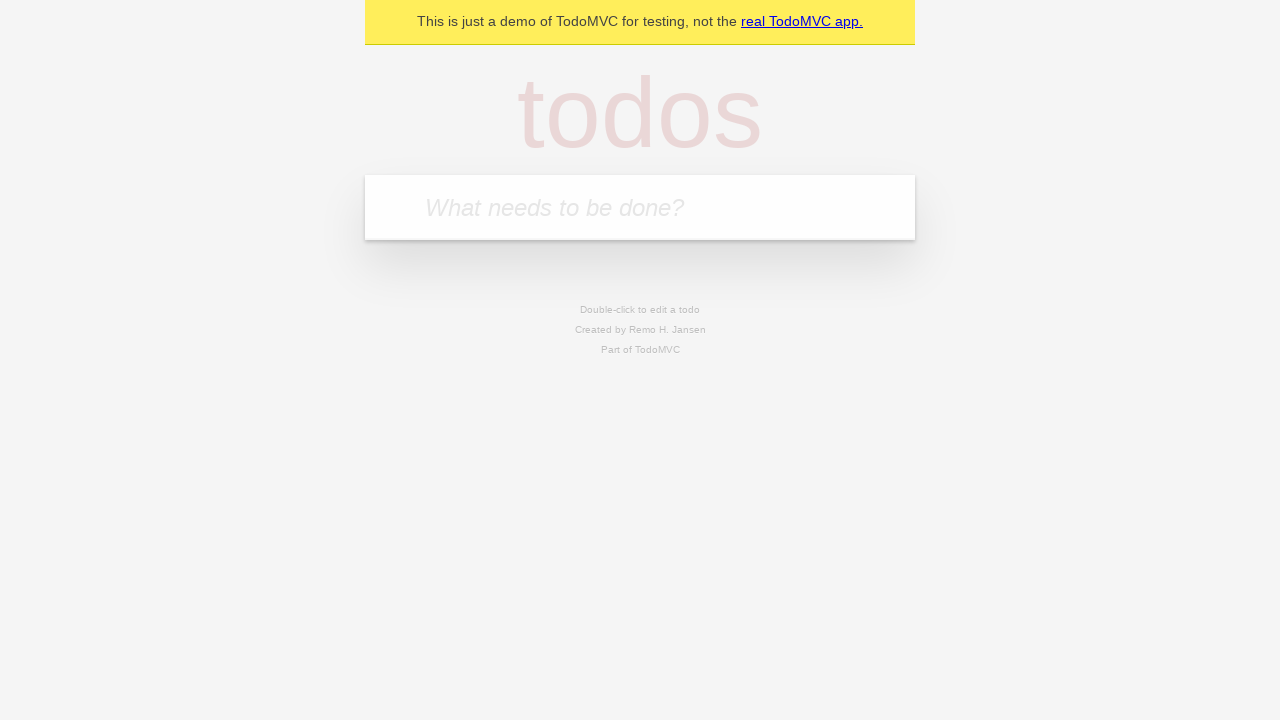

Filled todo input with 'buy some cheese' on internal:attr=[placeholder="What needs to be done?"i]
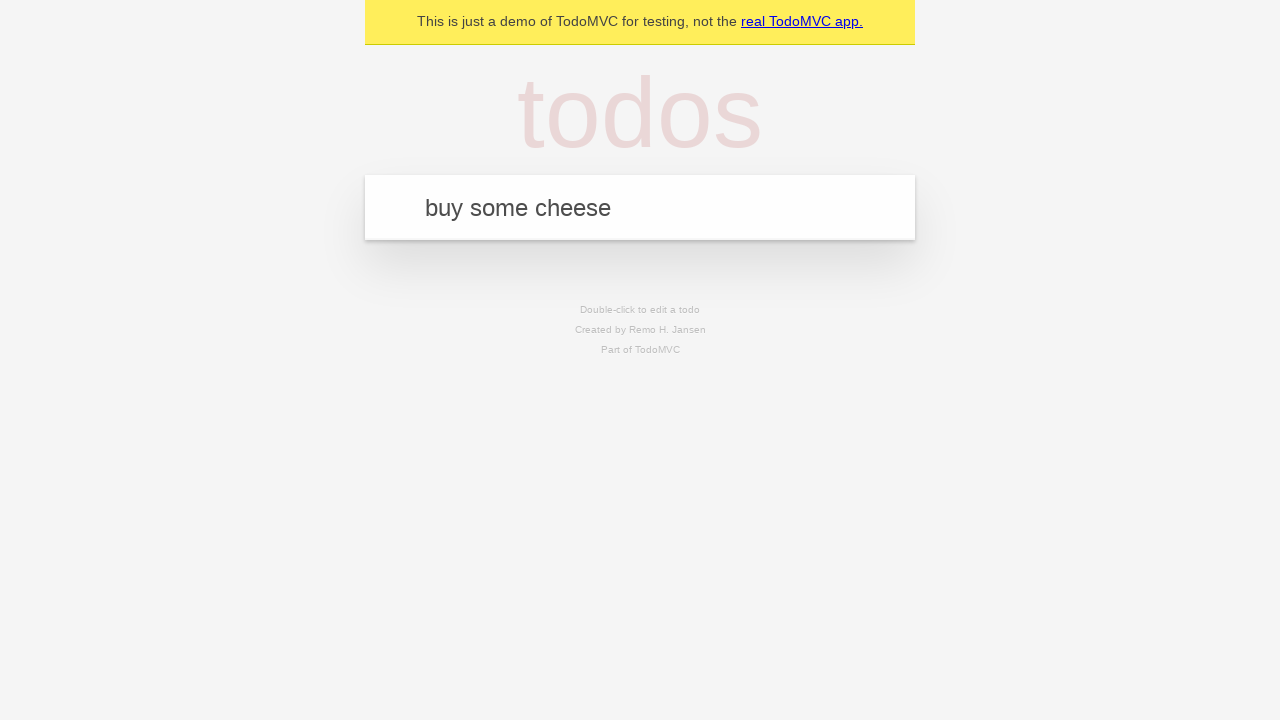

Pressed Enter to create first todo on internal:attr=[placeholder="What needs to be done?"i]
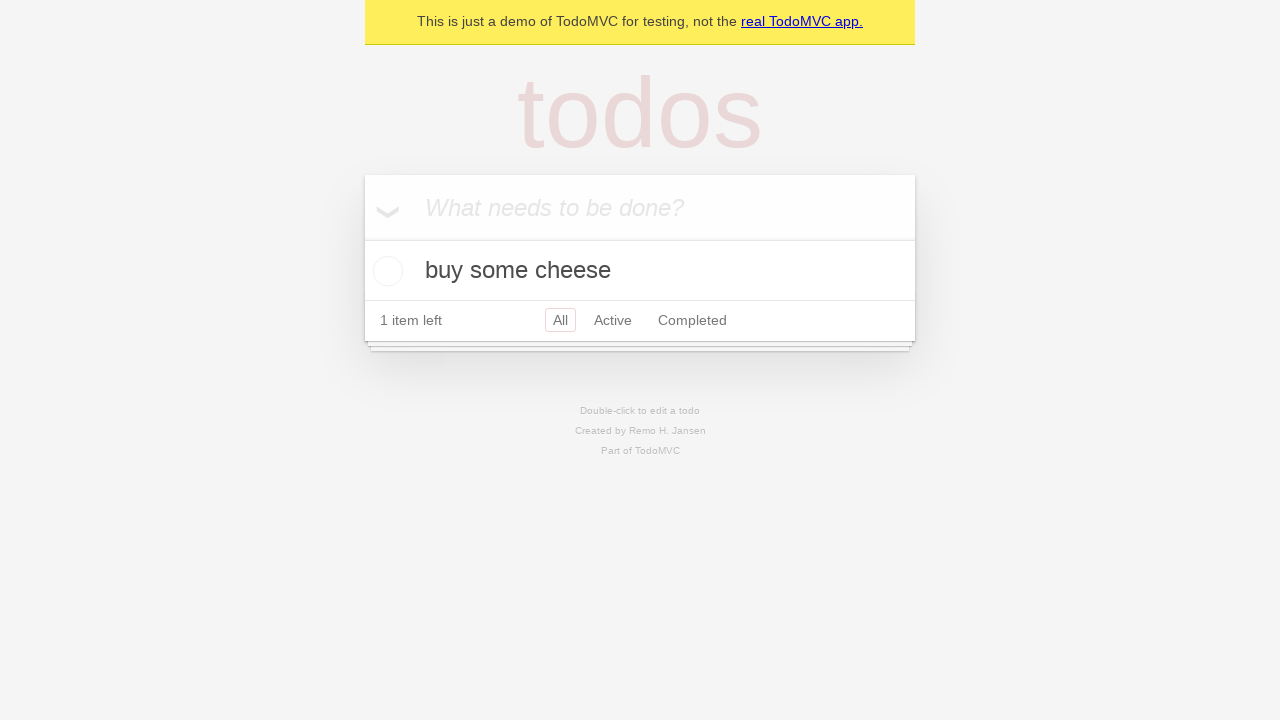

Filled todo input with 'feed the cat' on internal:attr=[placeholder="What needs to be done?"i]
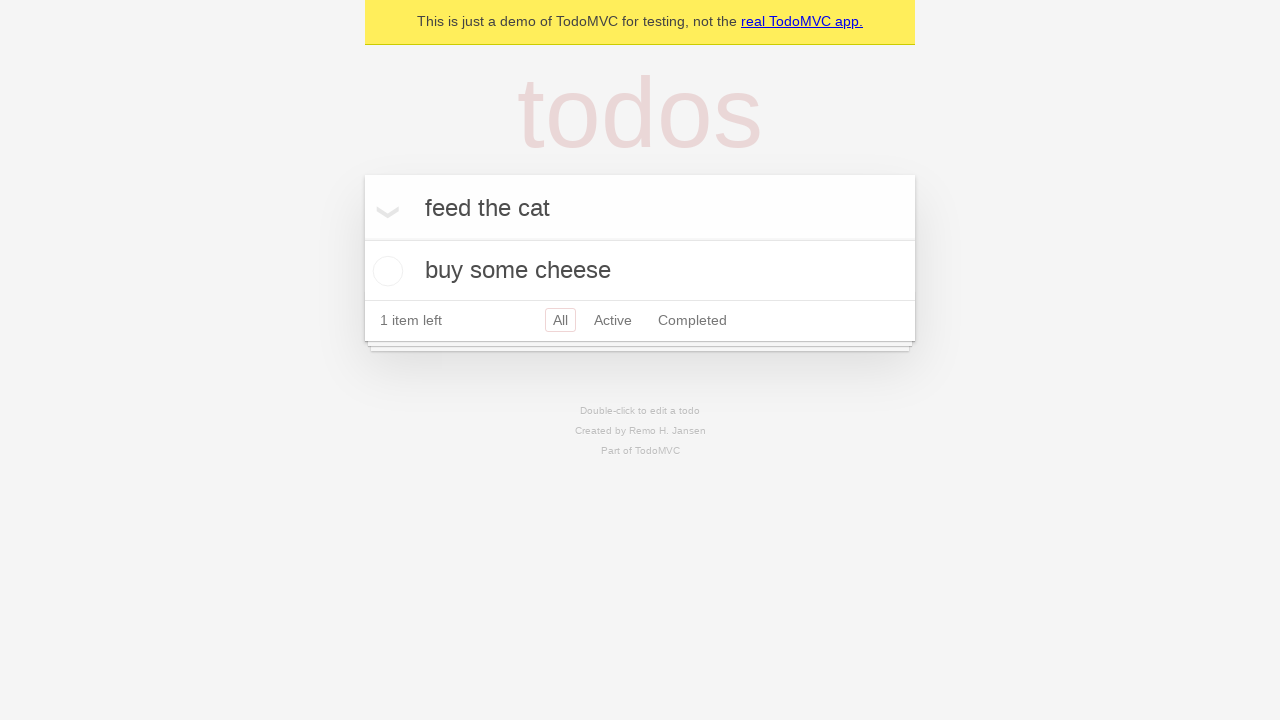

Pressed Enter to create second todo on internal:attr=[placeholder="What needs to be done?"i]
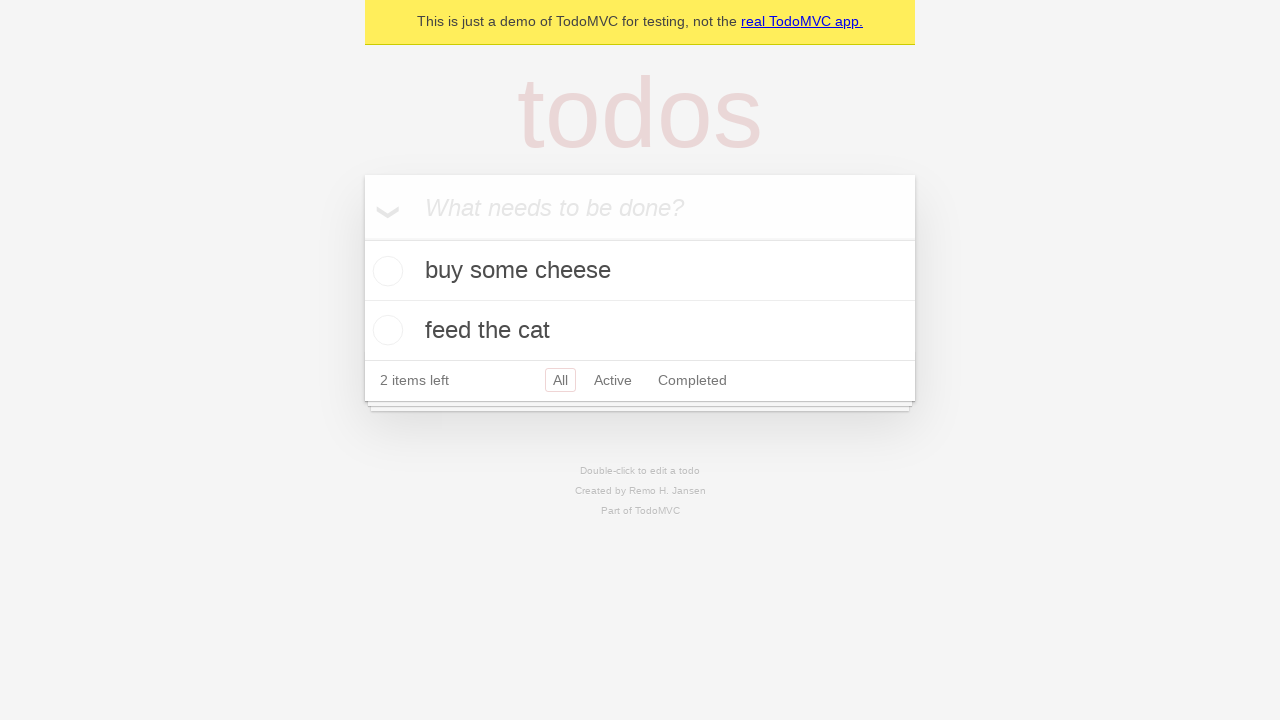

Filled todo input with 'book a doctors appointment' on internal:attr=[placeholder="What needs to be done?"i]
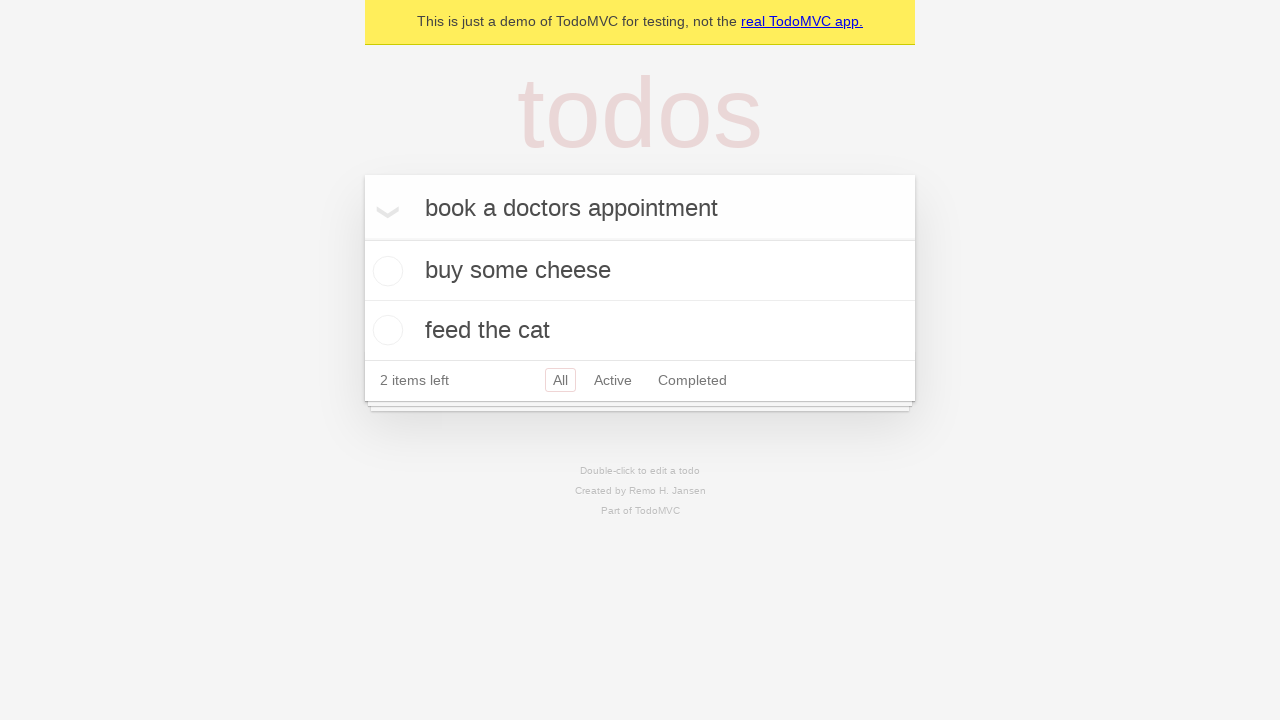

Pressed Enter to create third todo on internal:attr=[placeholder="What needs to be done?"i]
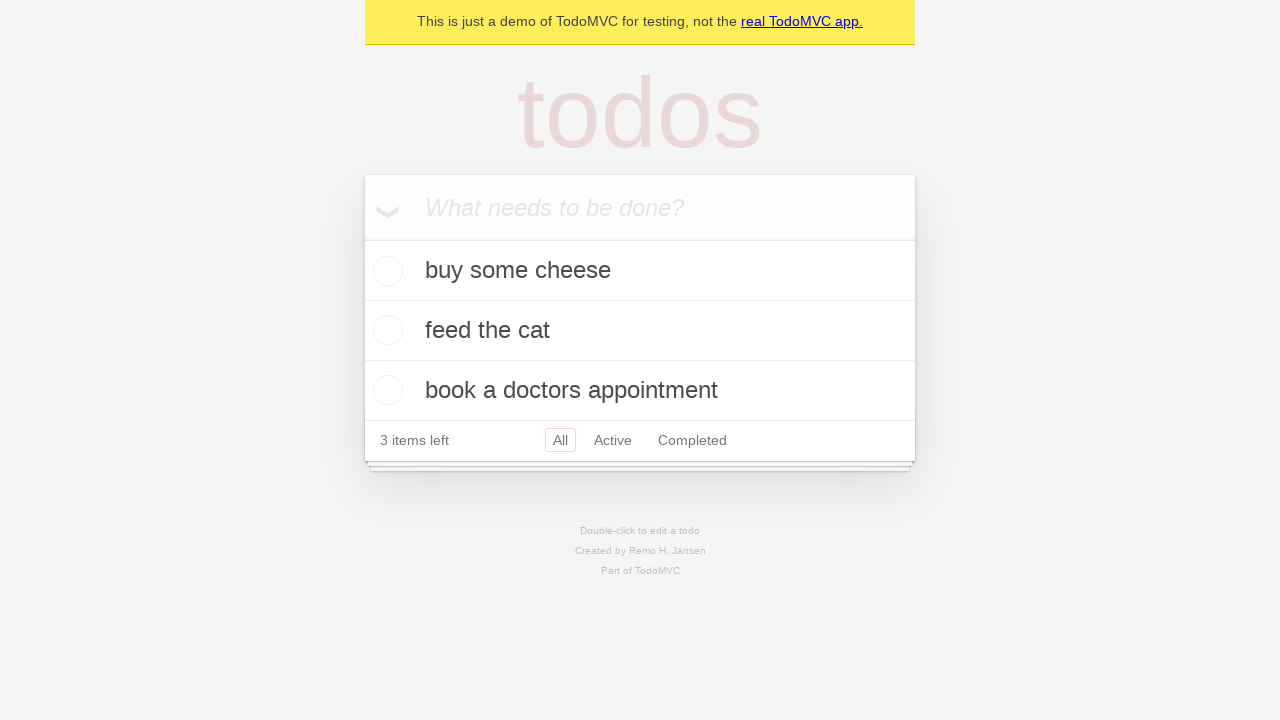

Waited for all 3 todos to be loaded in the DOM
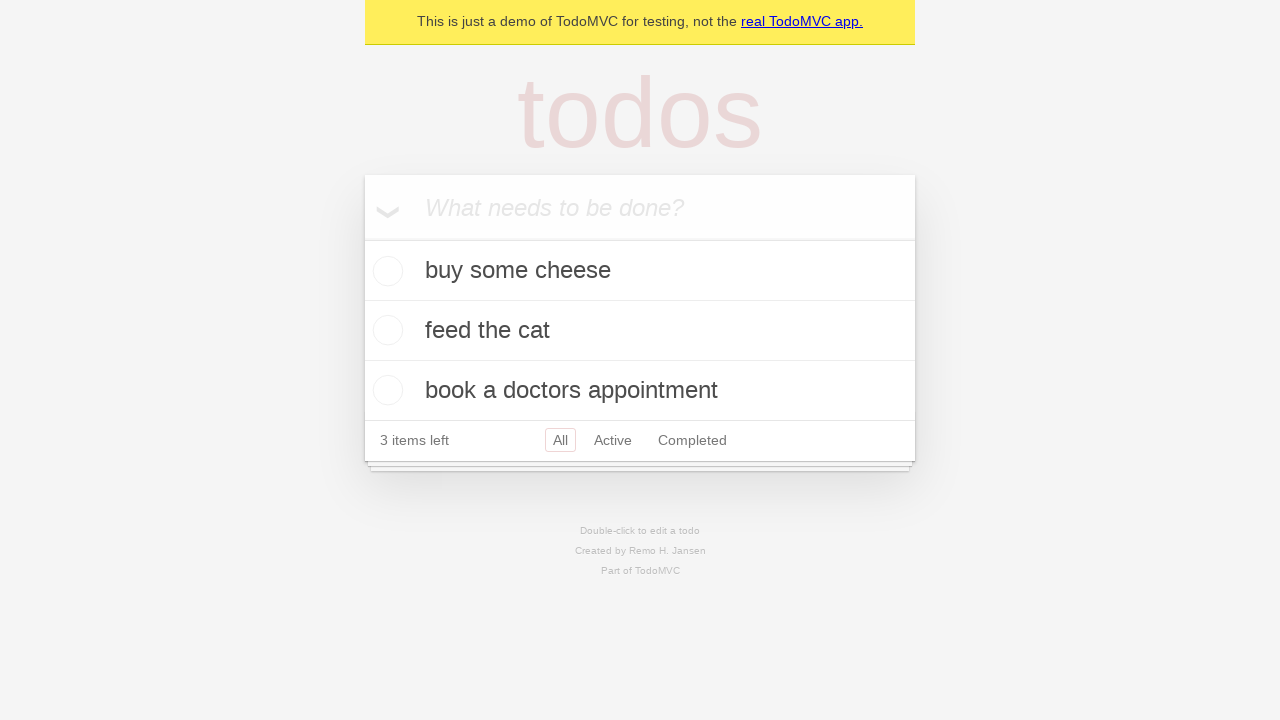

Retrieved all todo items
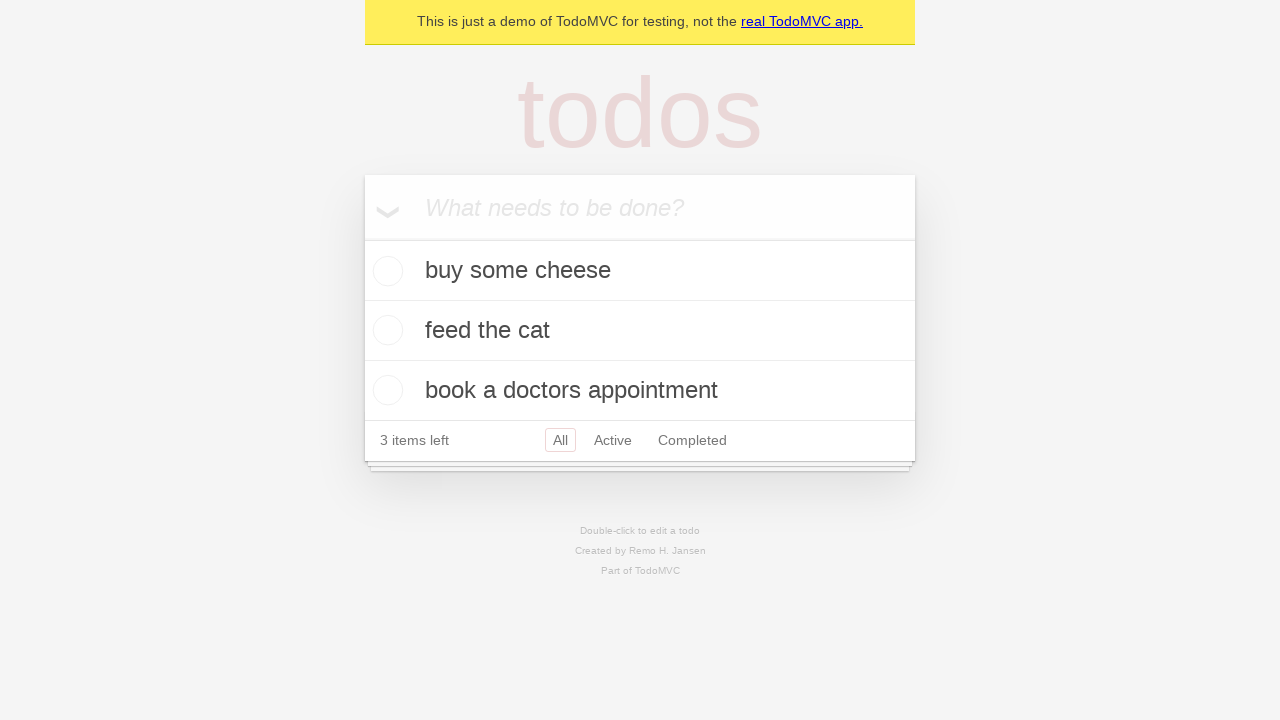

Selected the second todo item
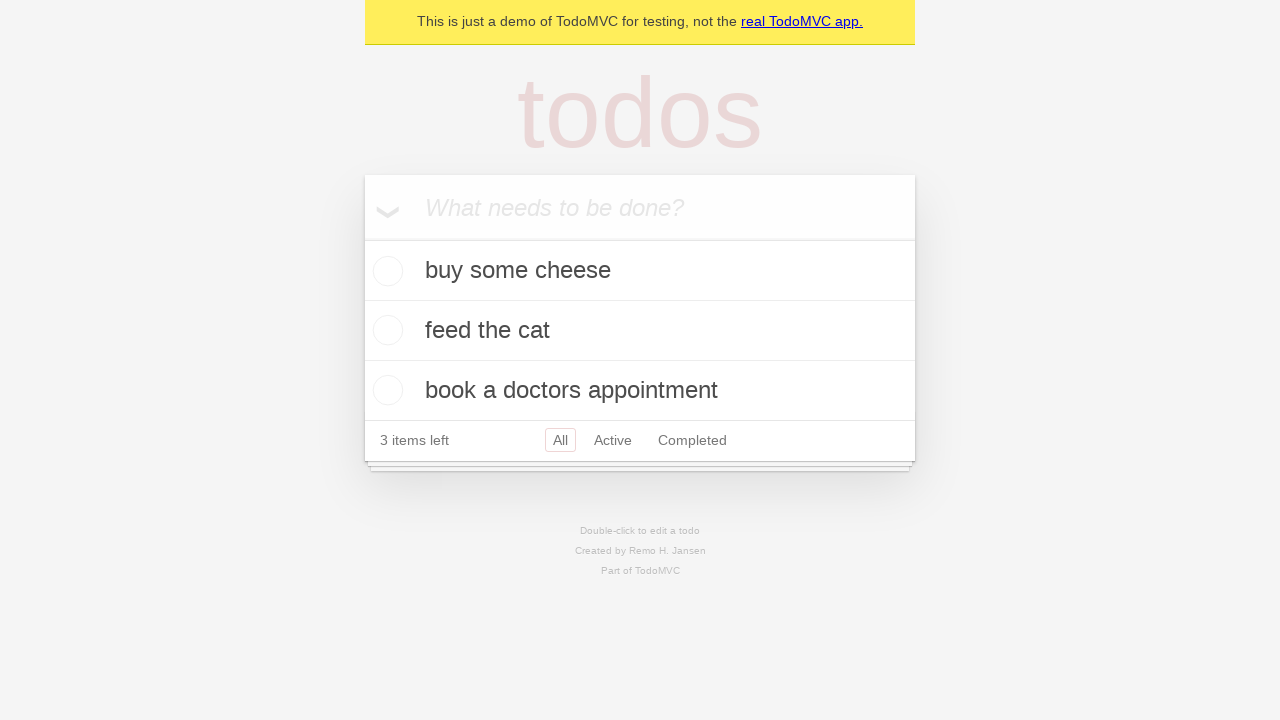

Double-clicked second todo to enter edit mode at (640, 331) on internal:testid=[data-testid="todo-item"s] >> nth=1
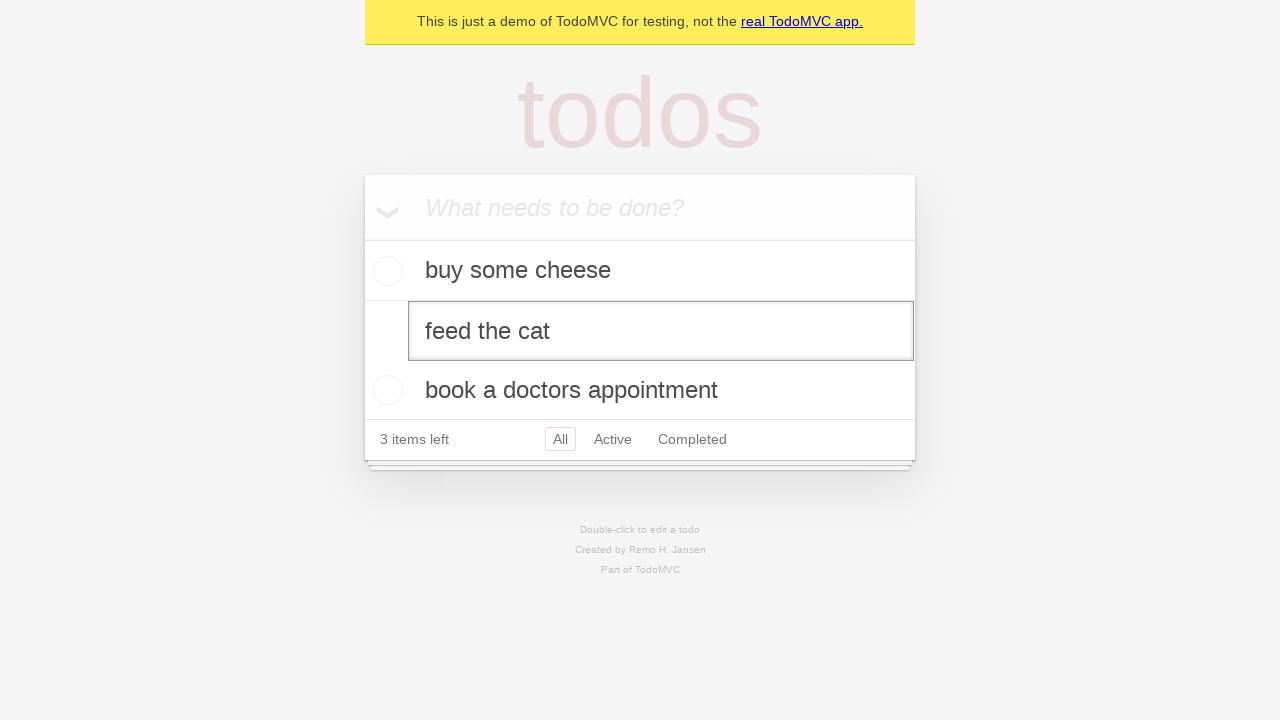

Filled edit textbox with 'buy some sausages' on internal:testid=[data-testid="todo-item"s] >> nth=1 >> internal:role=textbox[nam
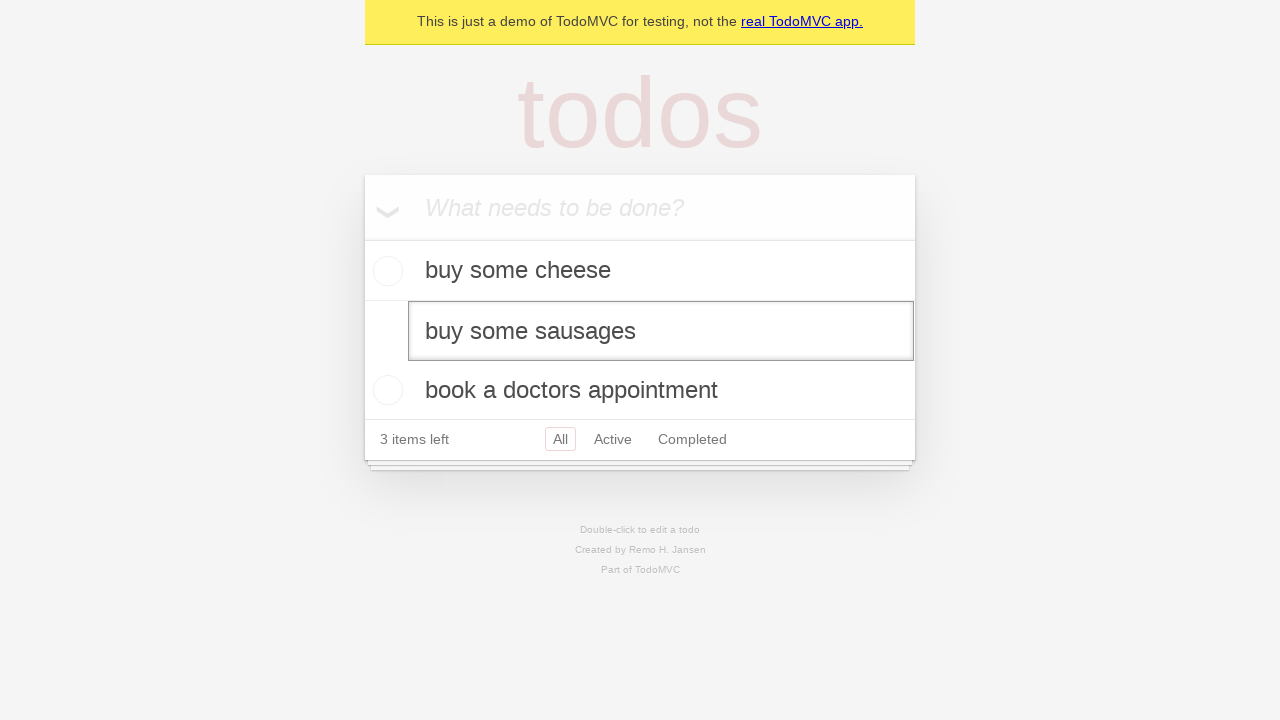

Pressed Enter to confirm the edited todo text on internal:testid=[data-testid="todo-item"s] >> nth=1 >> internal:role=textbox[nam
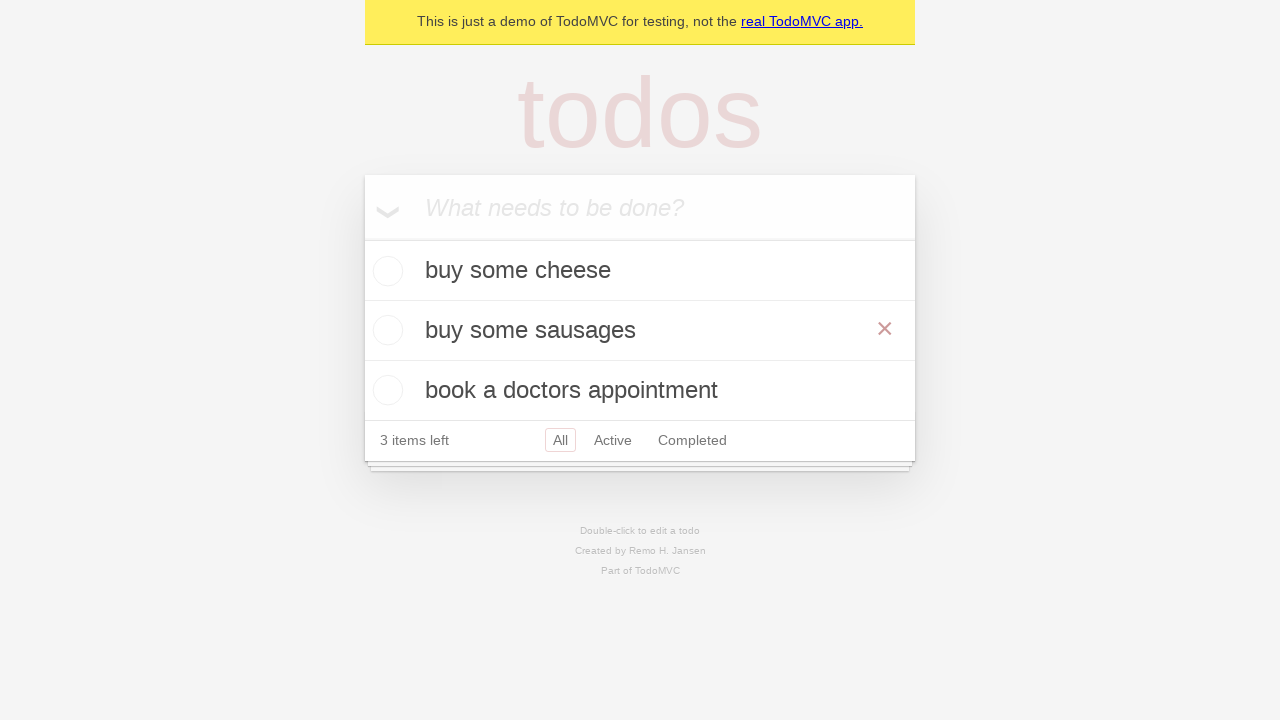

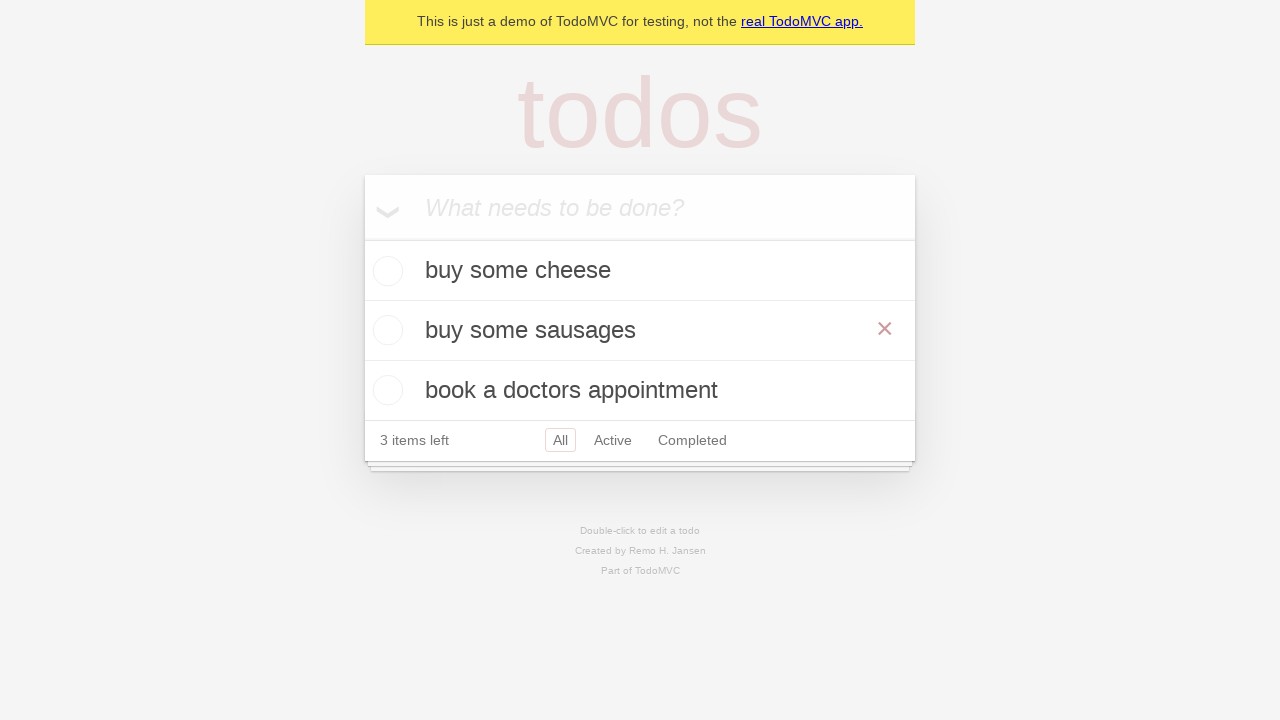